Tests switching between browser windows/tabs by clicking a button that opens a new tab, switching to the new tab, and then switching back to the original window

Starting URL: https://formy-project.herokuapp.com/switch-window

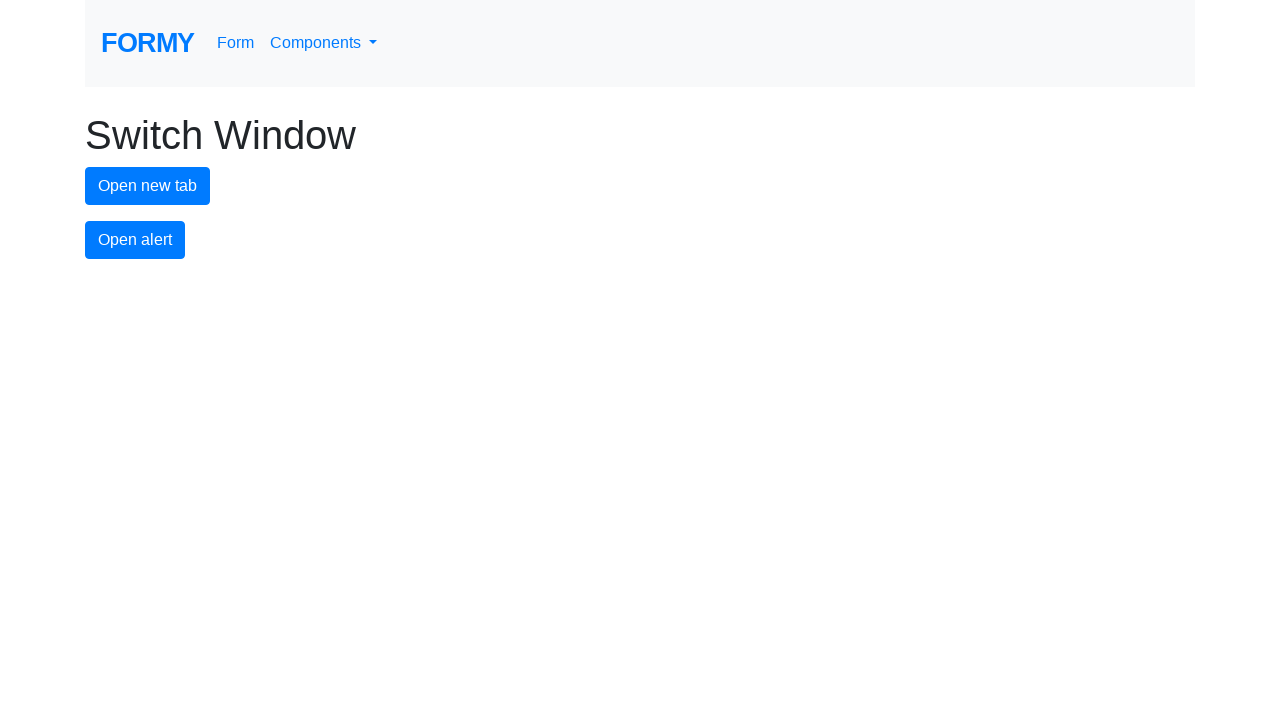

Navigated to switch window test page
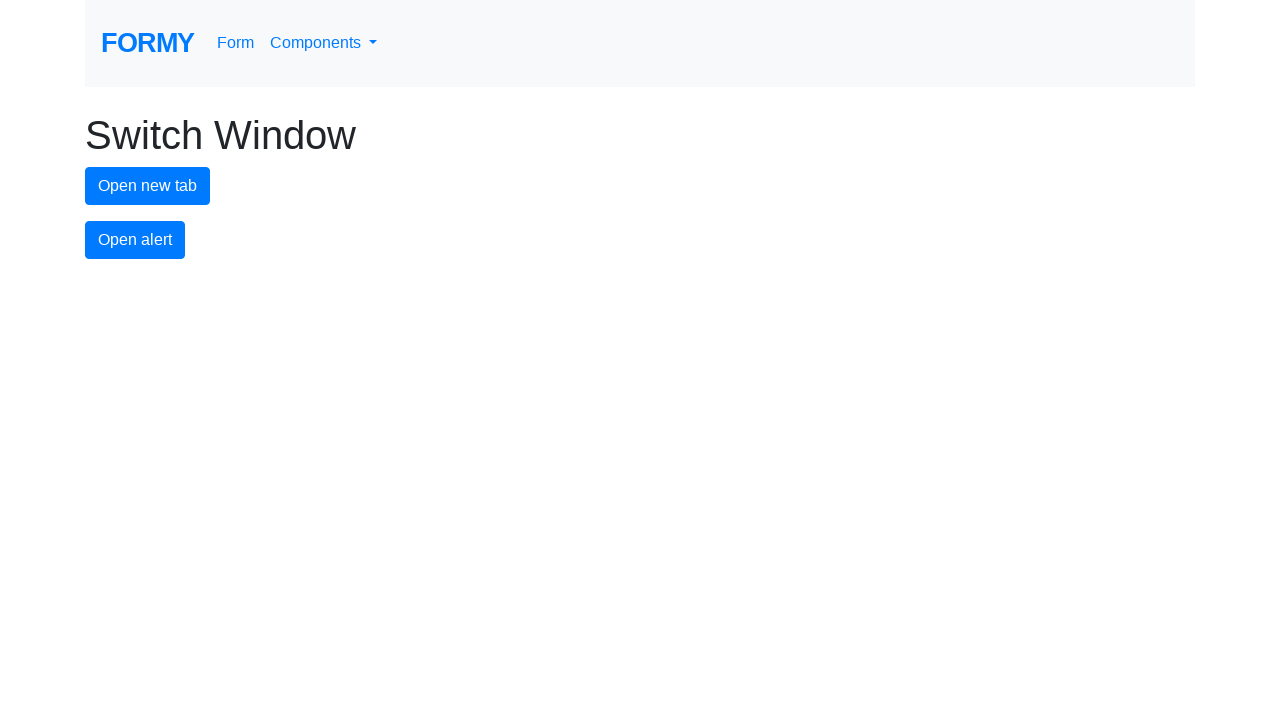

Clicked new tab button at (148, 186) on #new-tab-button
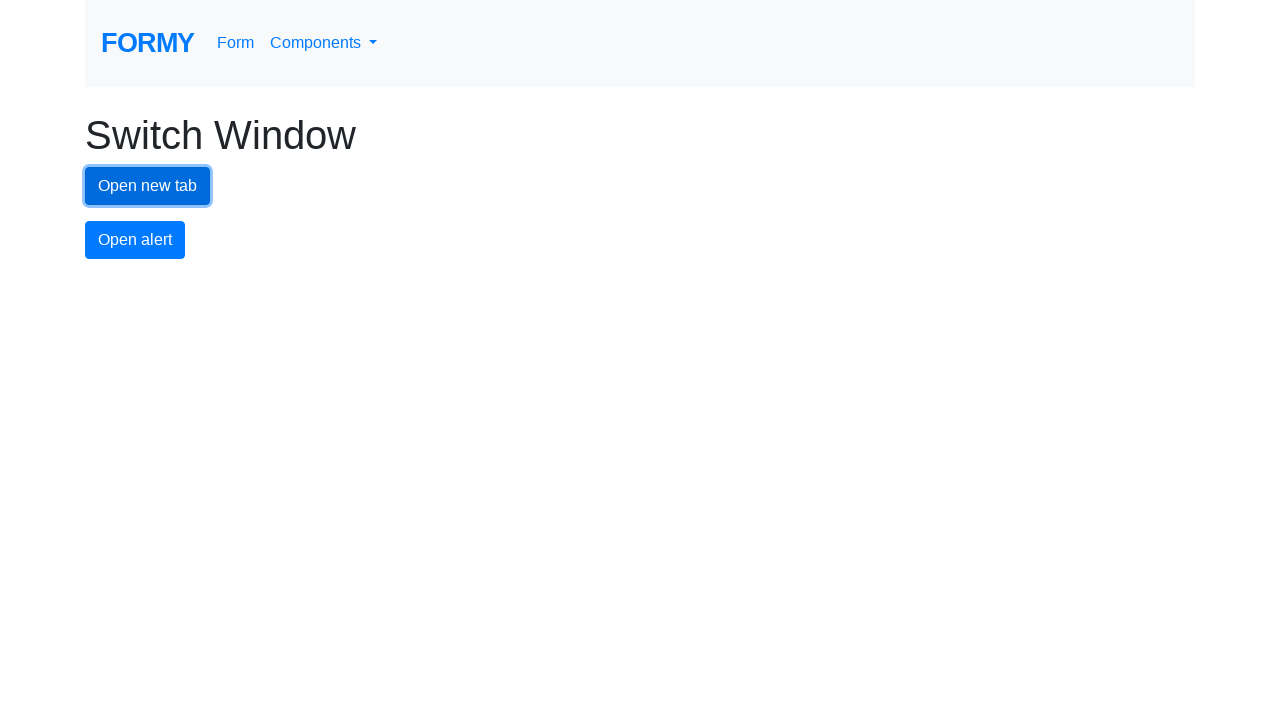

New tab/window opened and captured at (148, 186) on #new-tab-button
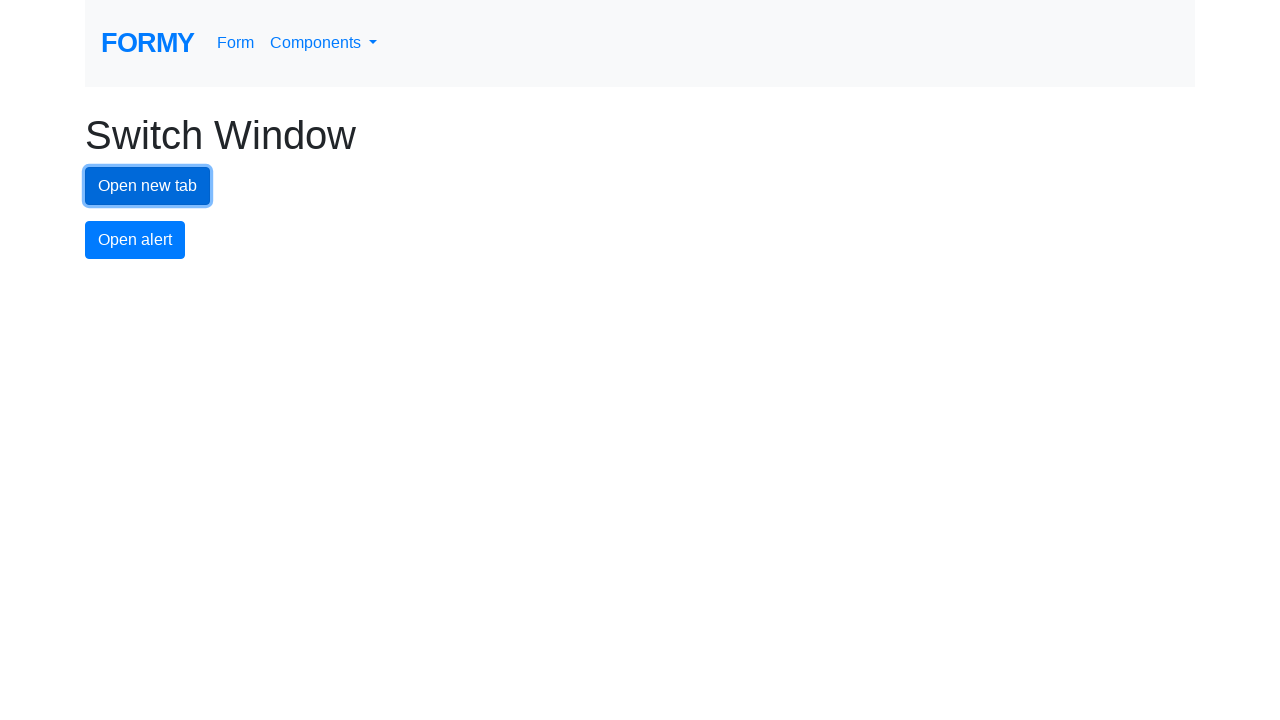

New page finished loading
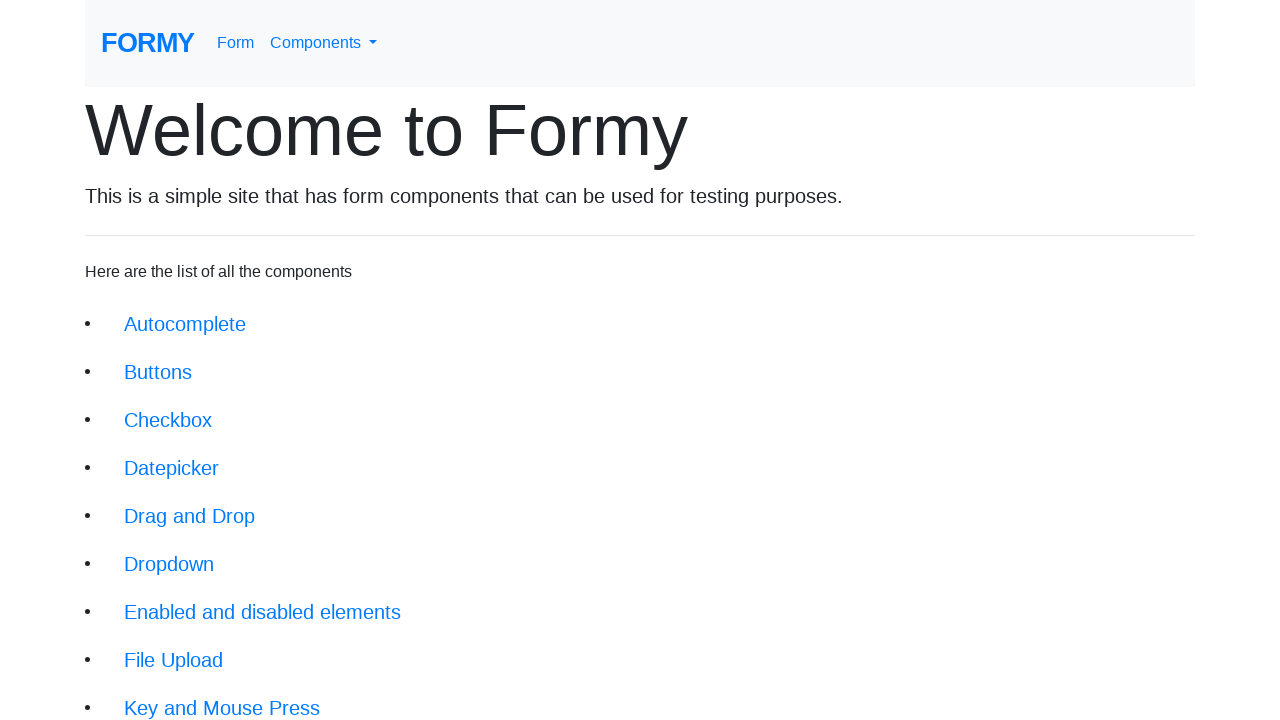

Switched back to original window
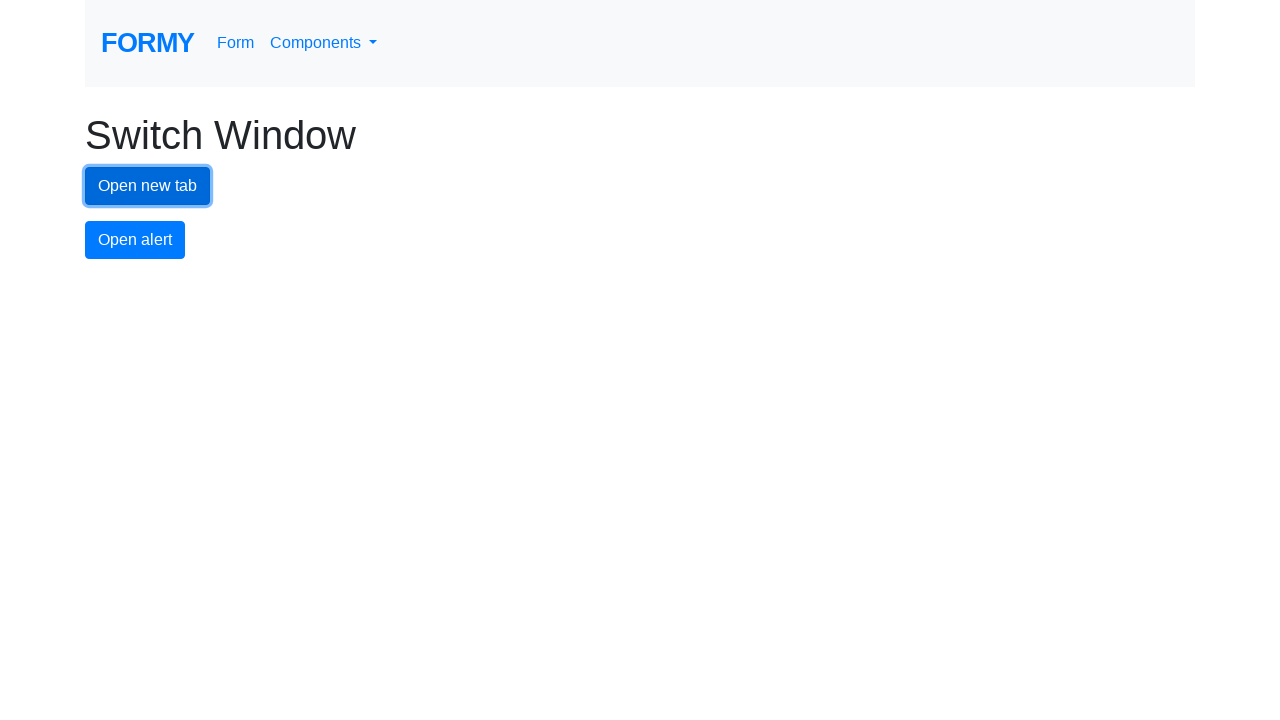

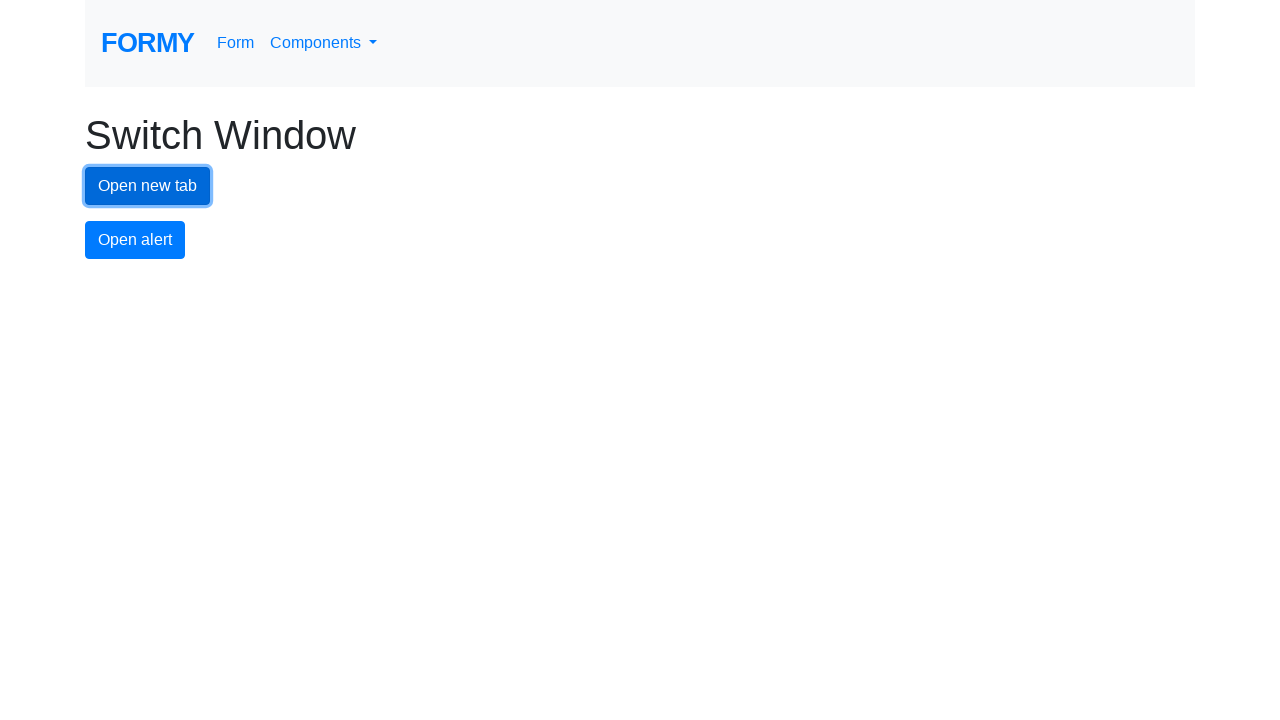